Tests dynamic checkbox controls by toggling checkbox visibility, waiting for it to disappear and reappear, then clicking the checkbox to select it

Starting URL: https://www.training-support.net/webelements/dynamic-controls

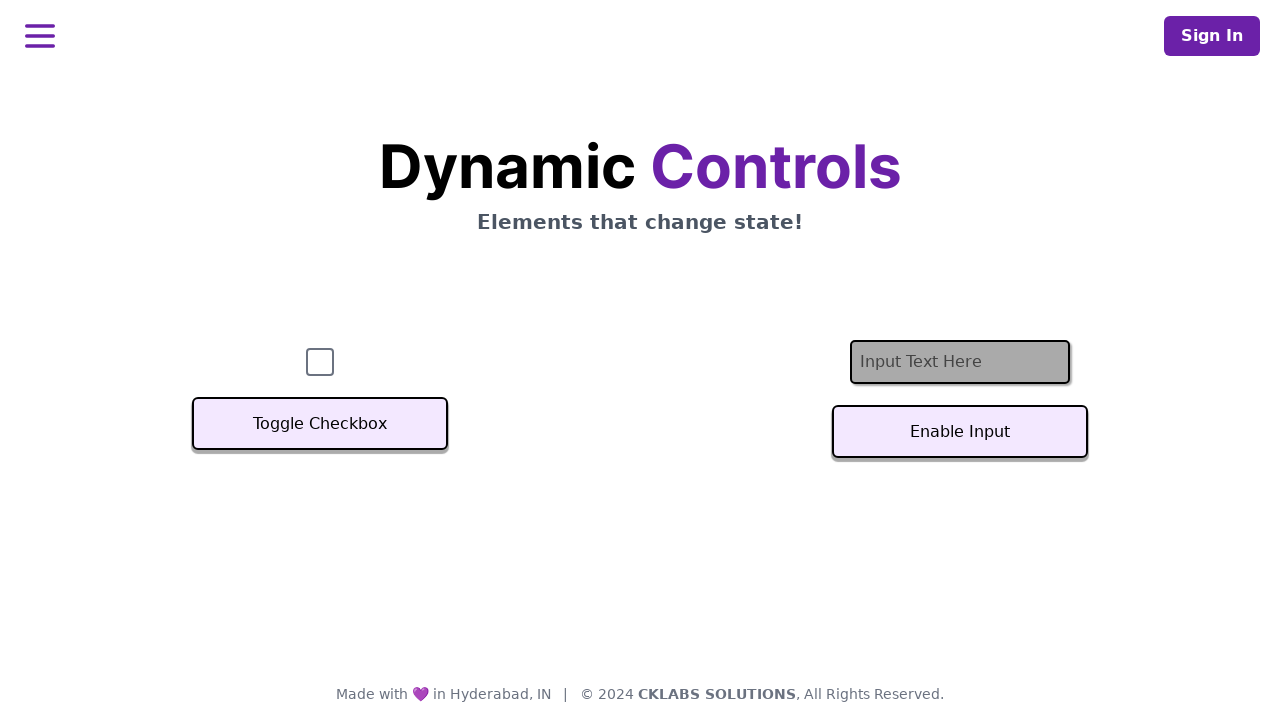

Navigated to dynamic controls page
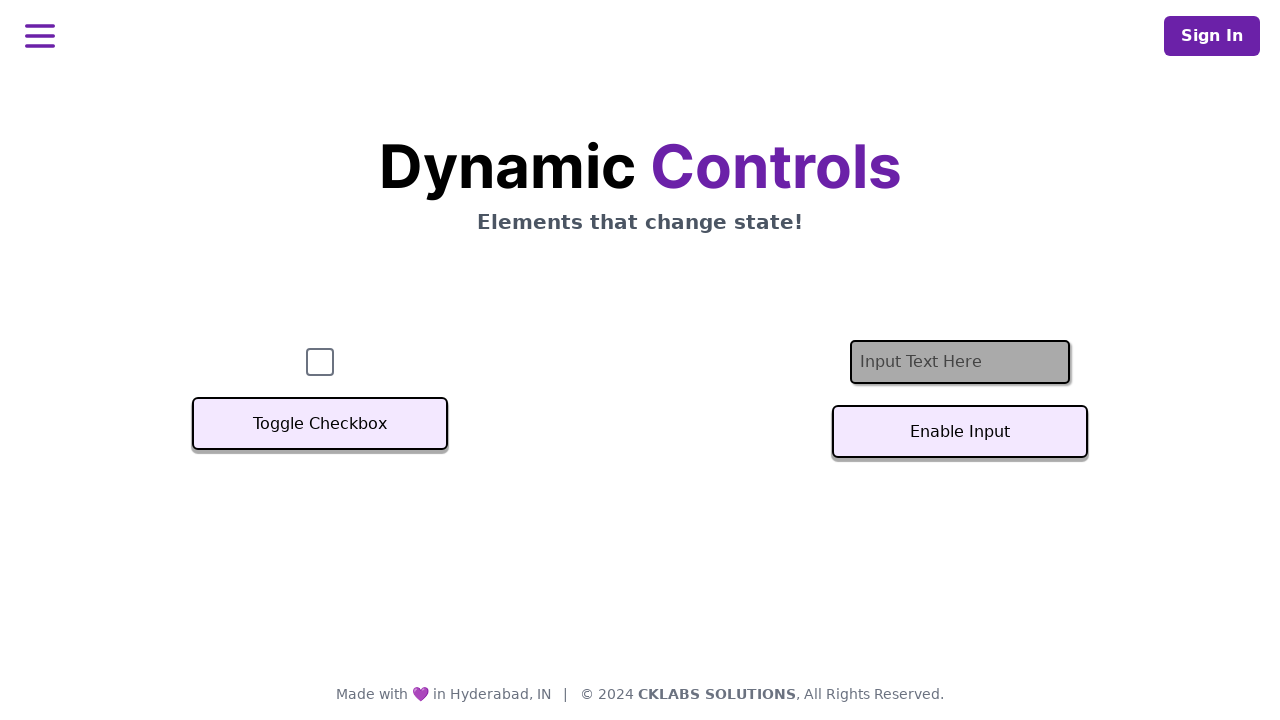

Verified checkbox is initially visible
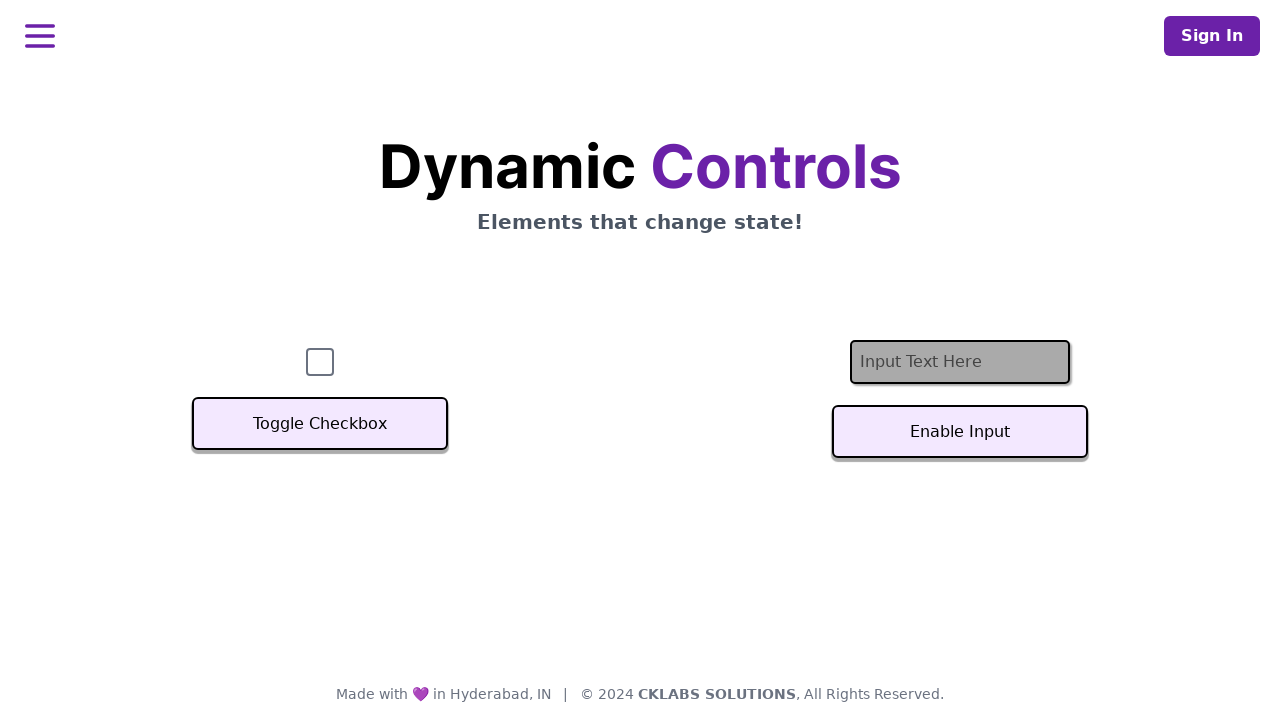

Clicked Toggle Checkbox button to hide checkbox at (320, 424) on xpath=//button[text()='Toggle Checkbox']
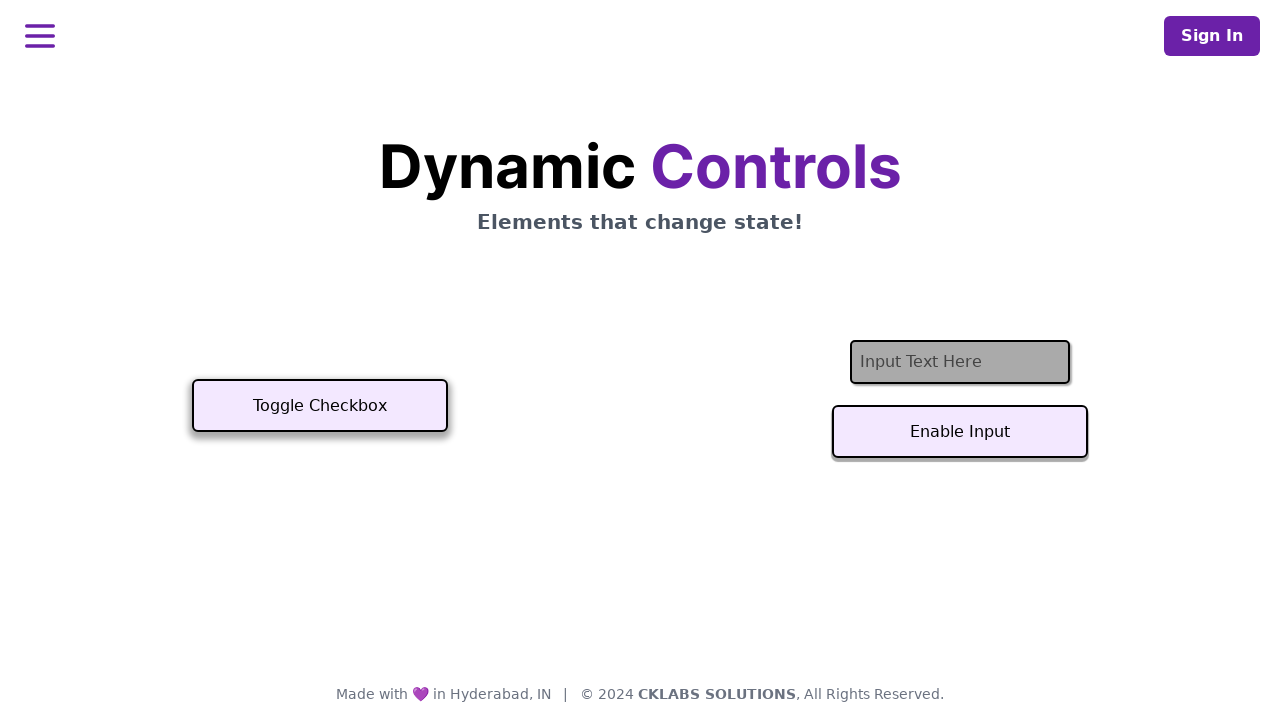

Checkbox successfully disappeared
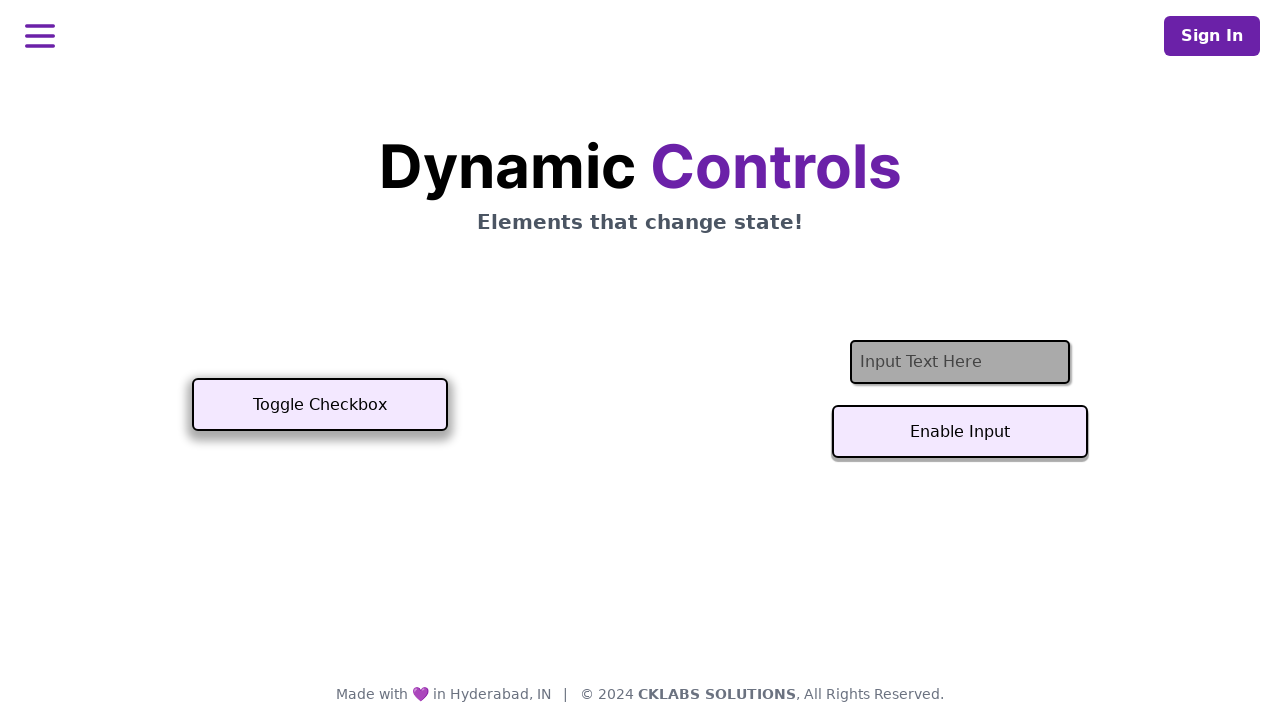

Clicked Toggle Checkbox button to show checkbox at (320, 405) on xpath=//button[text()='Toggle Checkbox']
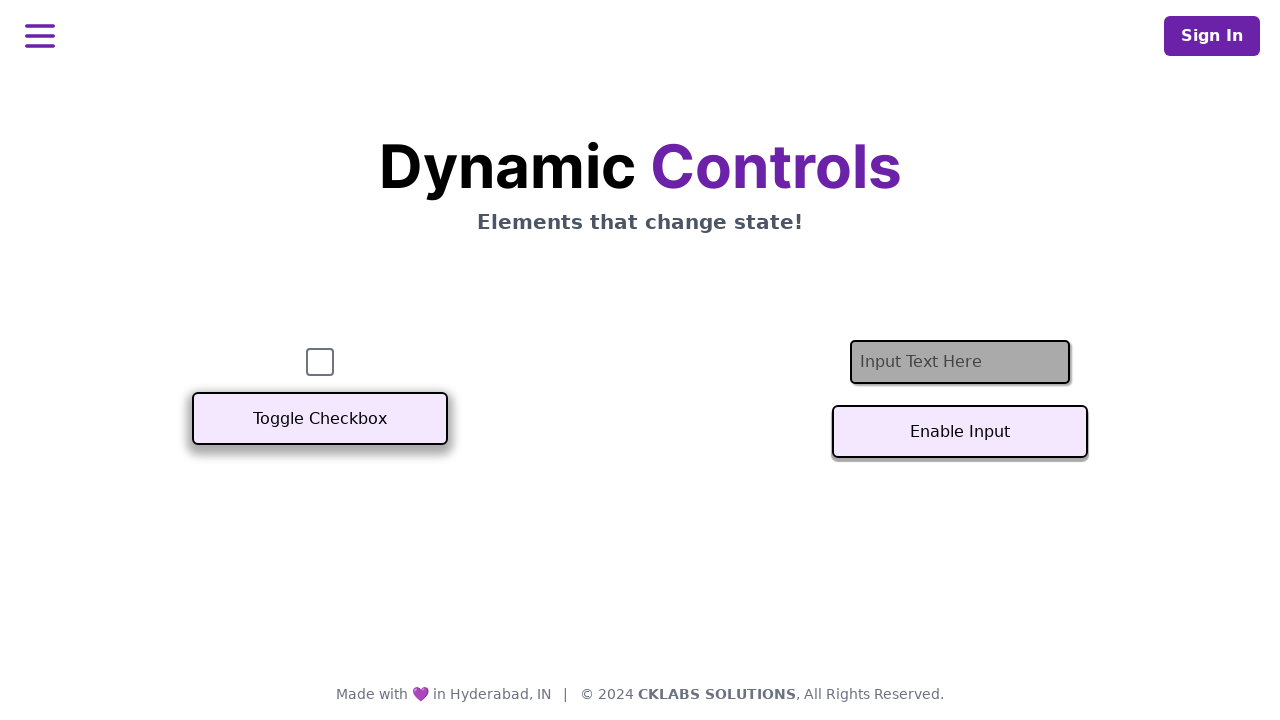

Checkbox successfully reappeared and is visible
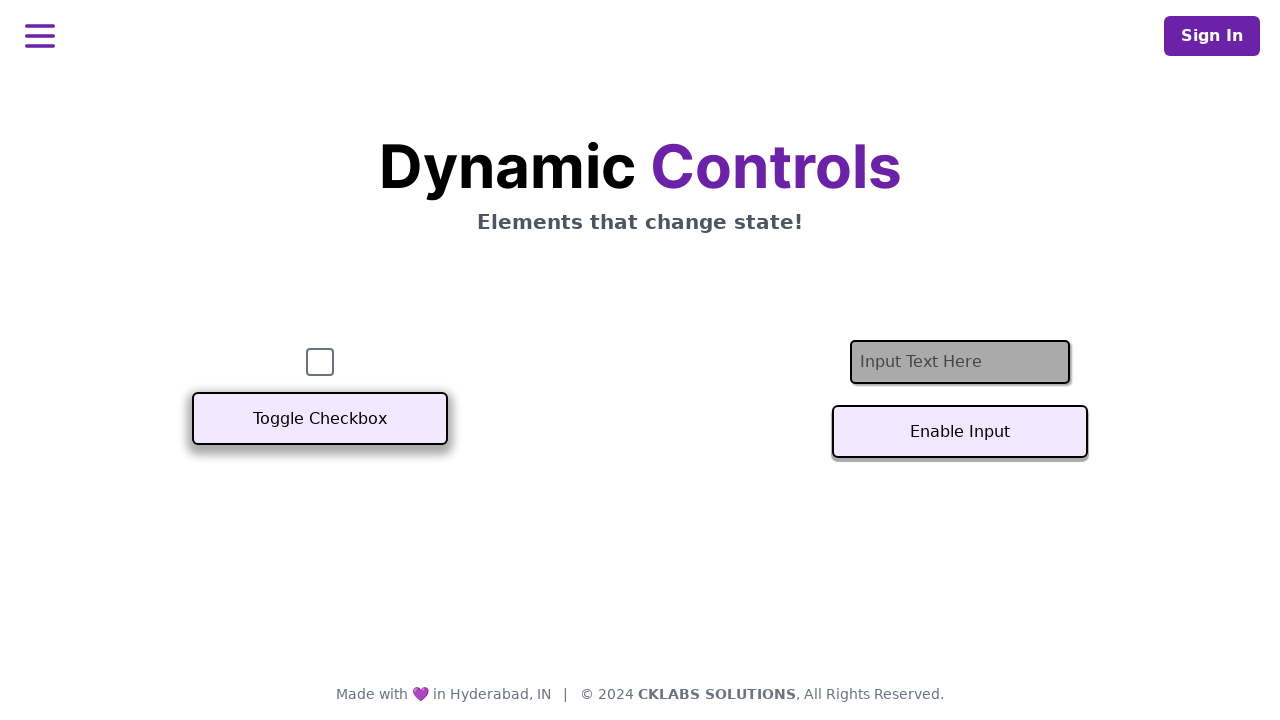

Clicked checkbox to select it at (320, 362) on #checkbox
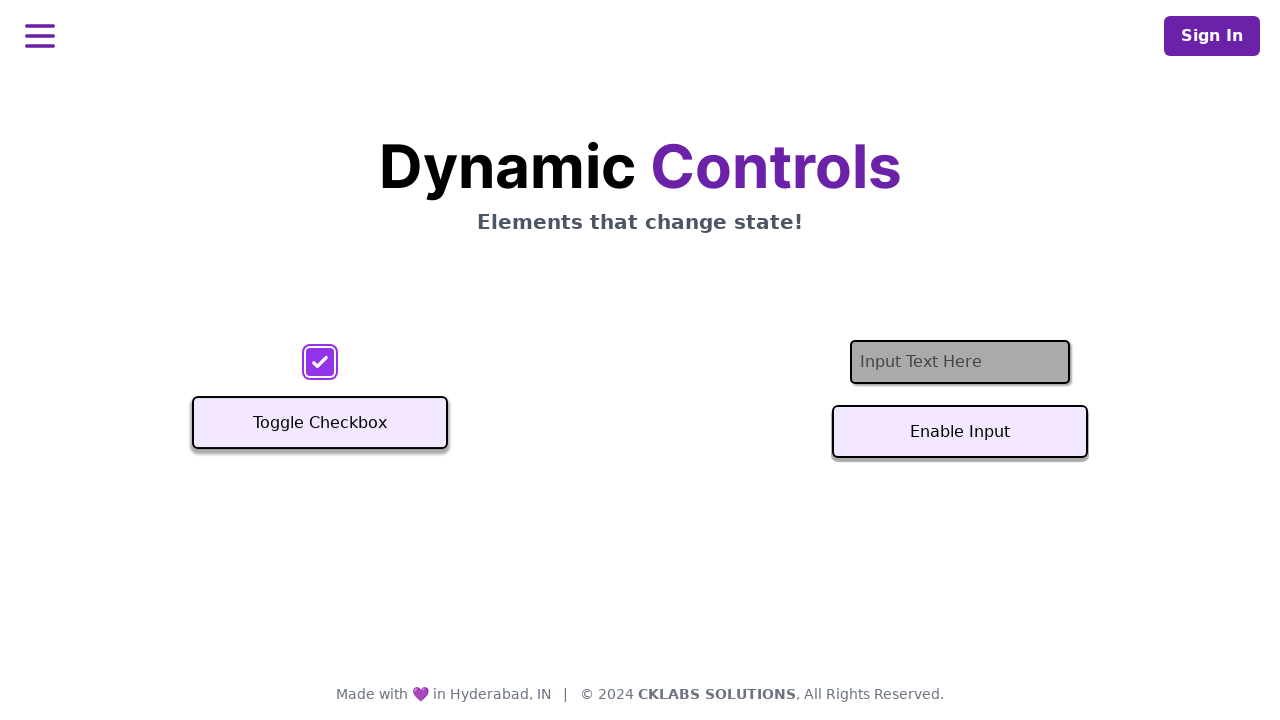

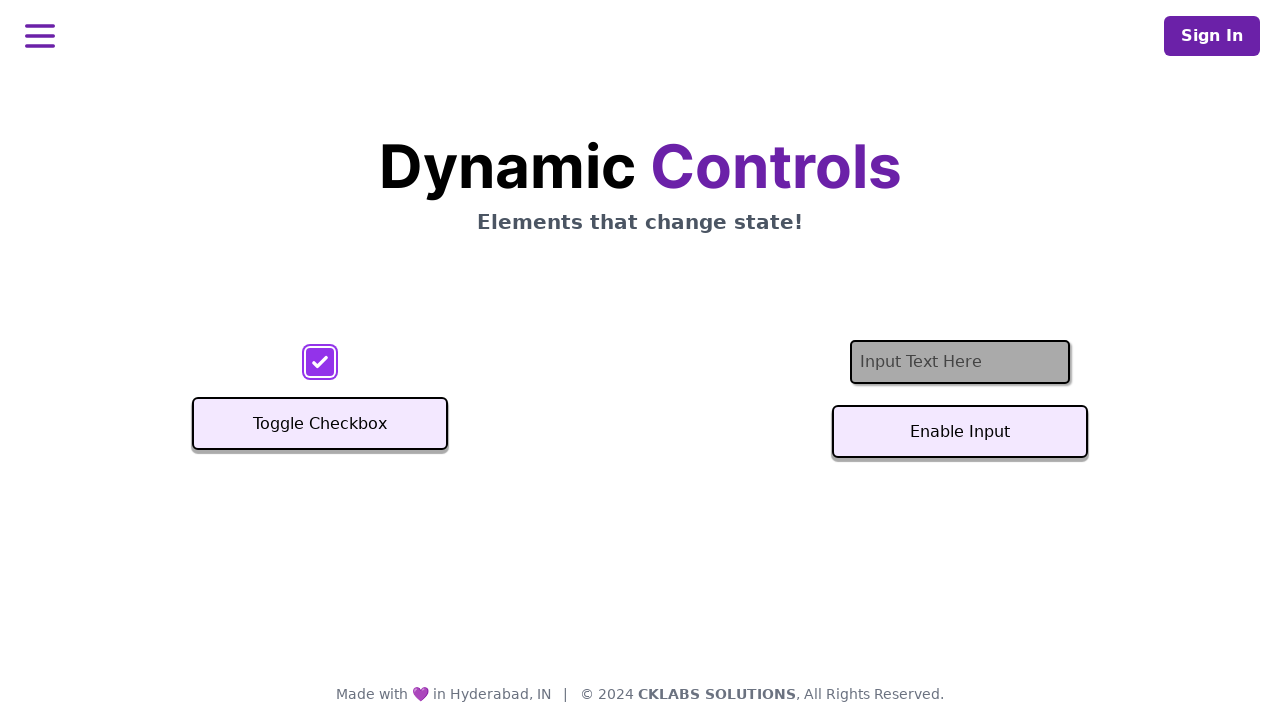